Tests checkbox selection and autosuggest dropdown functionality by selecting a checkbox and choosing a country from an autosuggest field

Starting URL: https://rahulshettyacademy.com/dropdownsPractise/

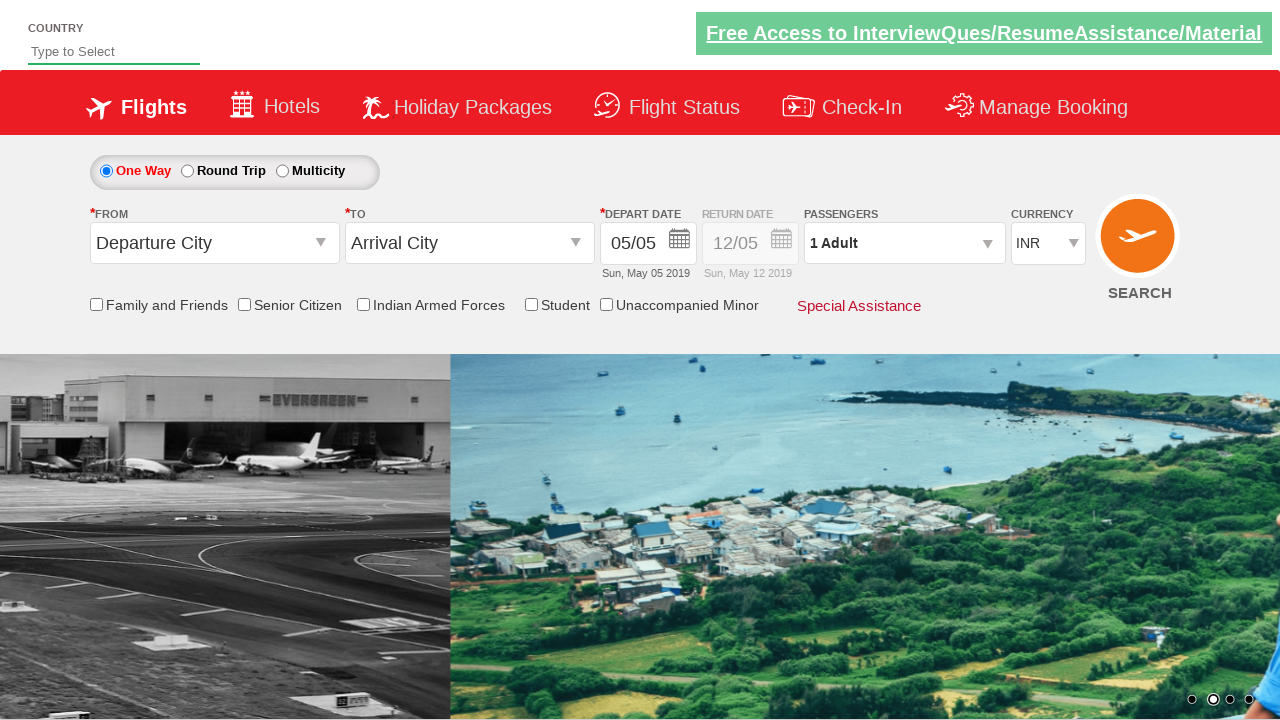

Clicked the third checkbox at (244, 304) on input[type='checkbox'] >> nth=2
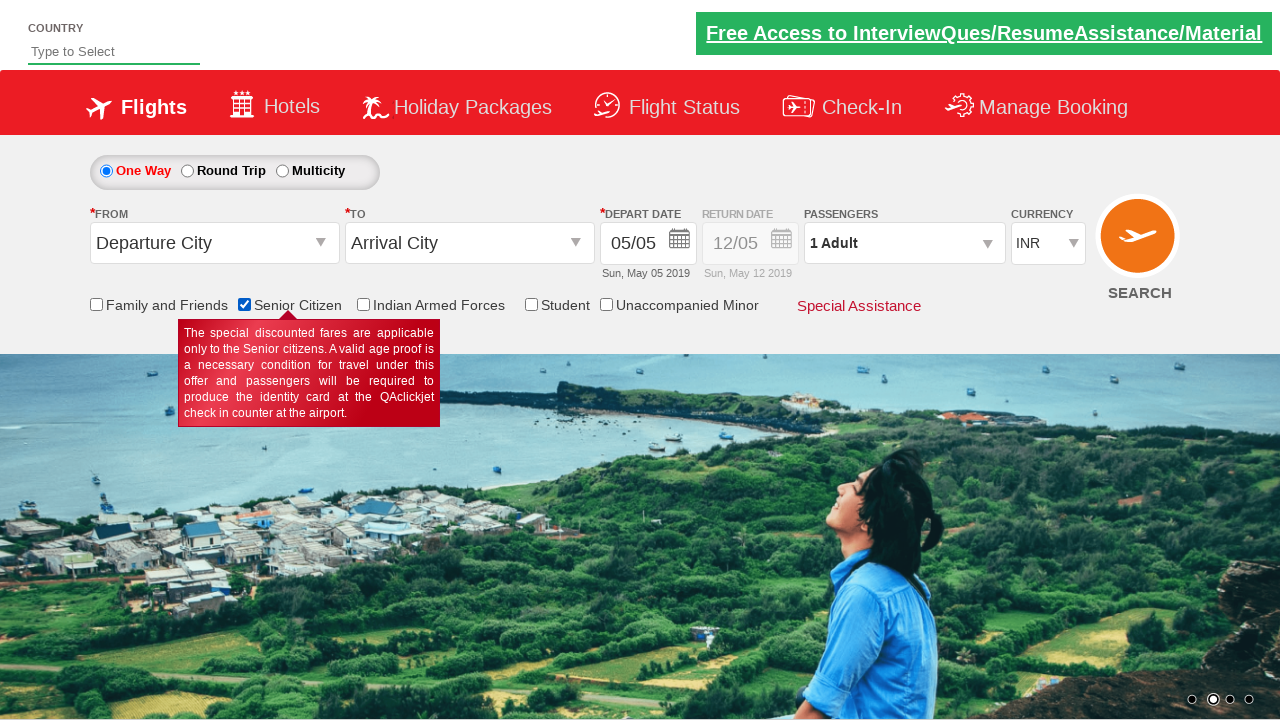

Typed 'ind' into autosuggest field on #autosuggest
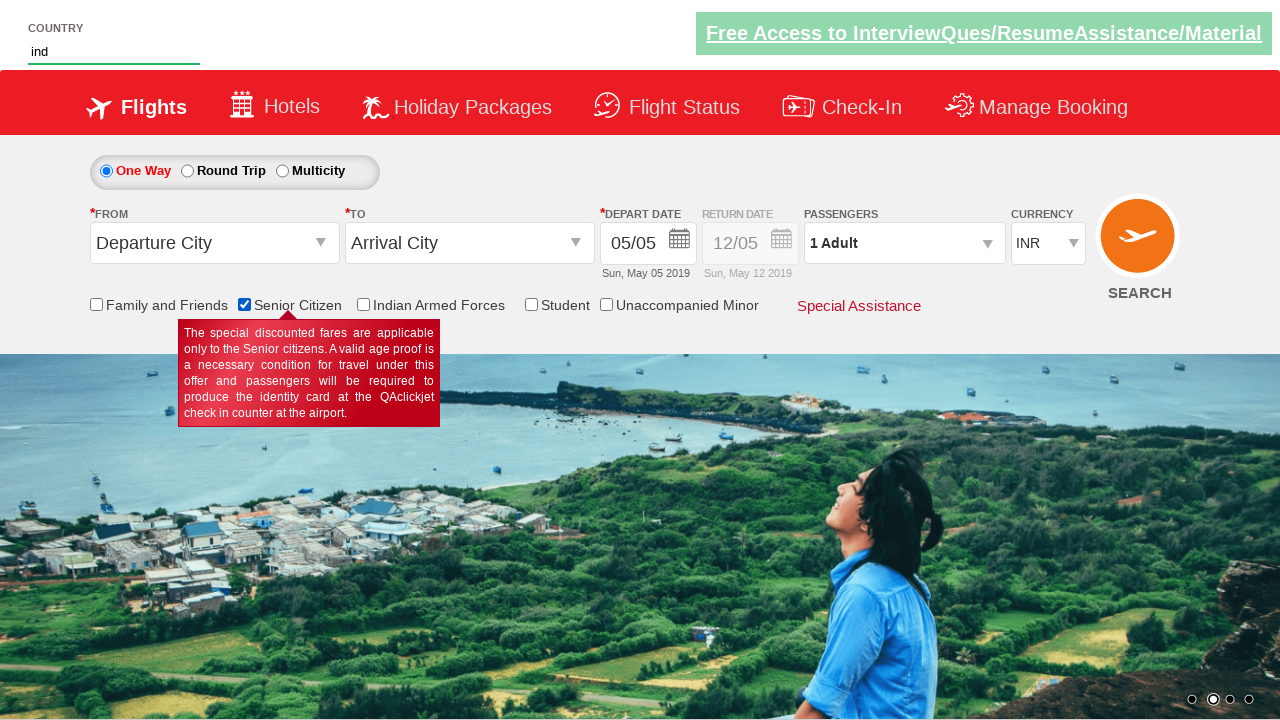

Autosuggest dropdown appeared with suggestions
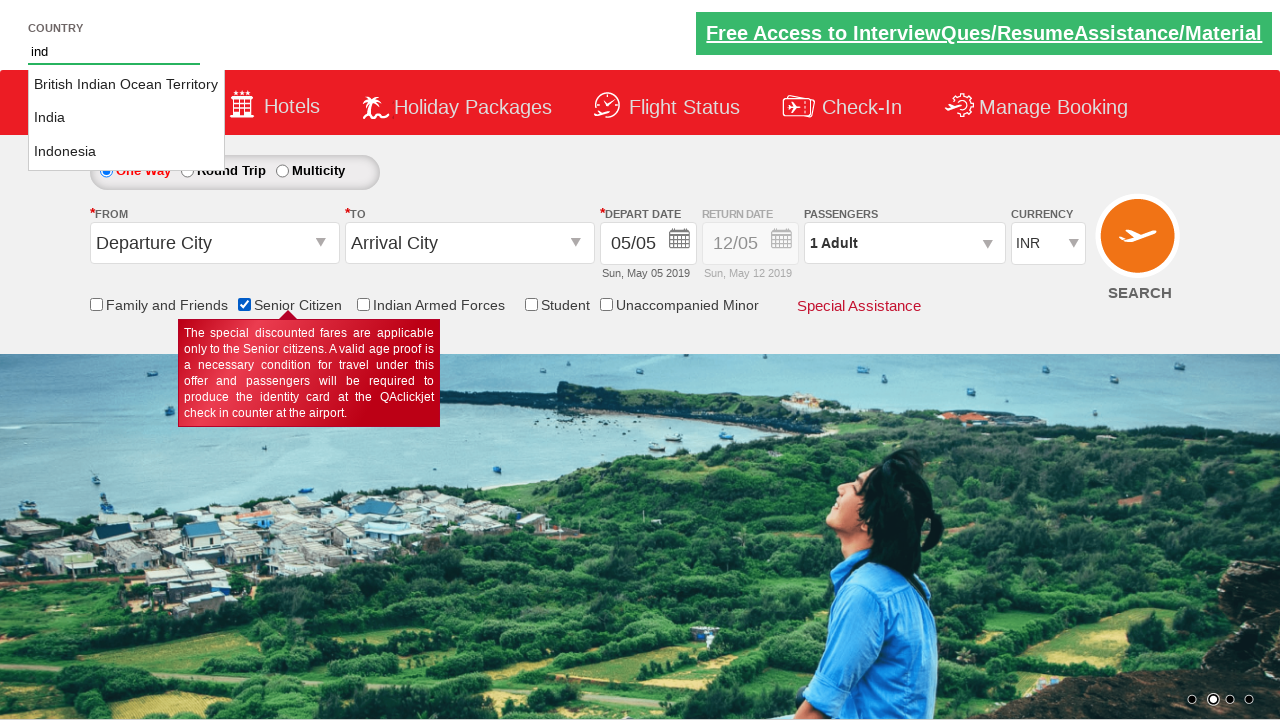

Selected 'India' from autosuggest dropdown at (126, 118) on xpath=//li[@class='ui-menu-item'] >> nth=1
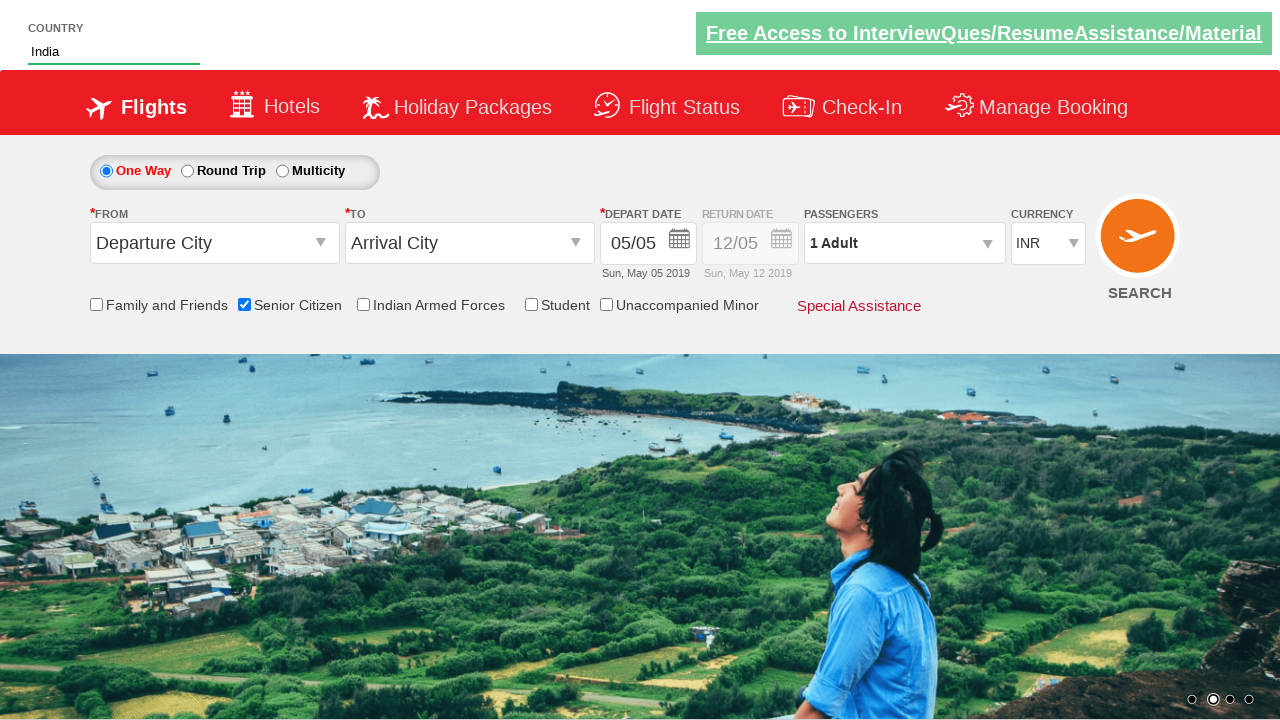

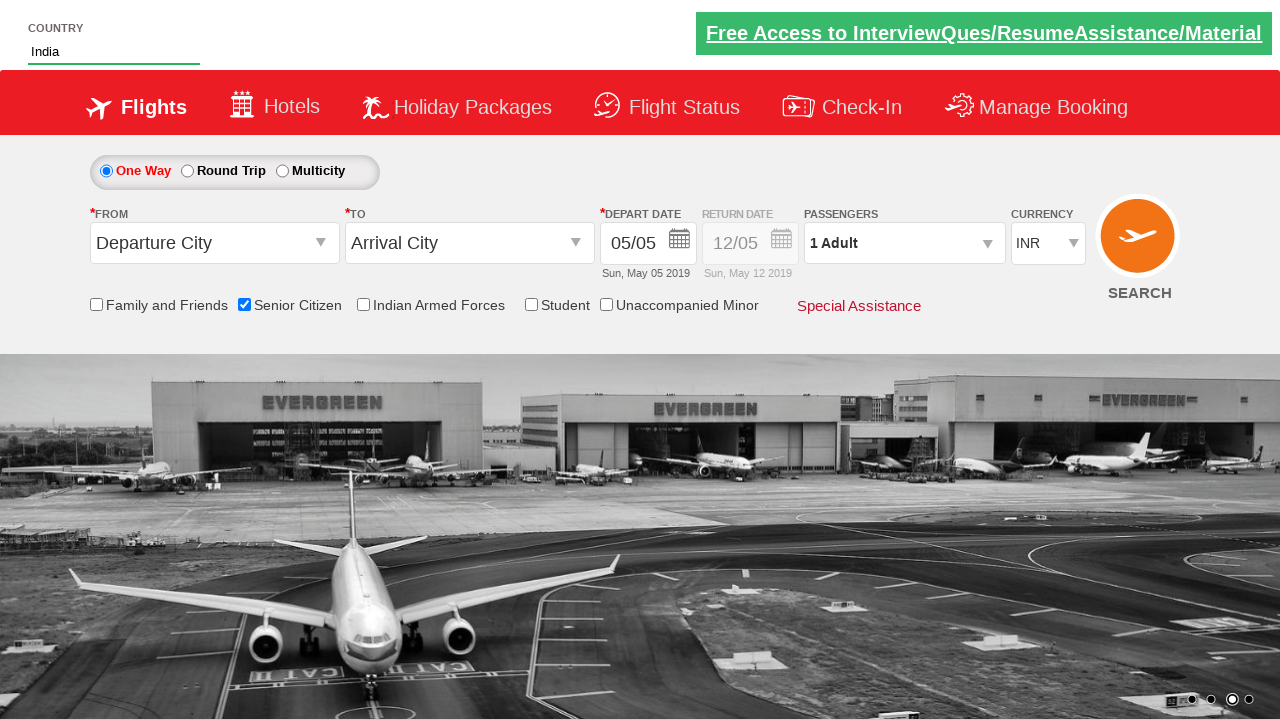